Opens the Uber India homepage and maximizes the browser window to verify the page loads successfully.

Starting URL: https://www.uber.com/in/en/

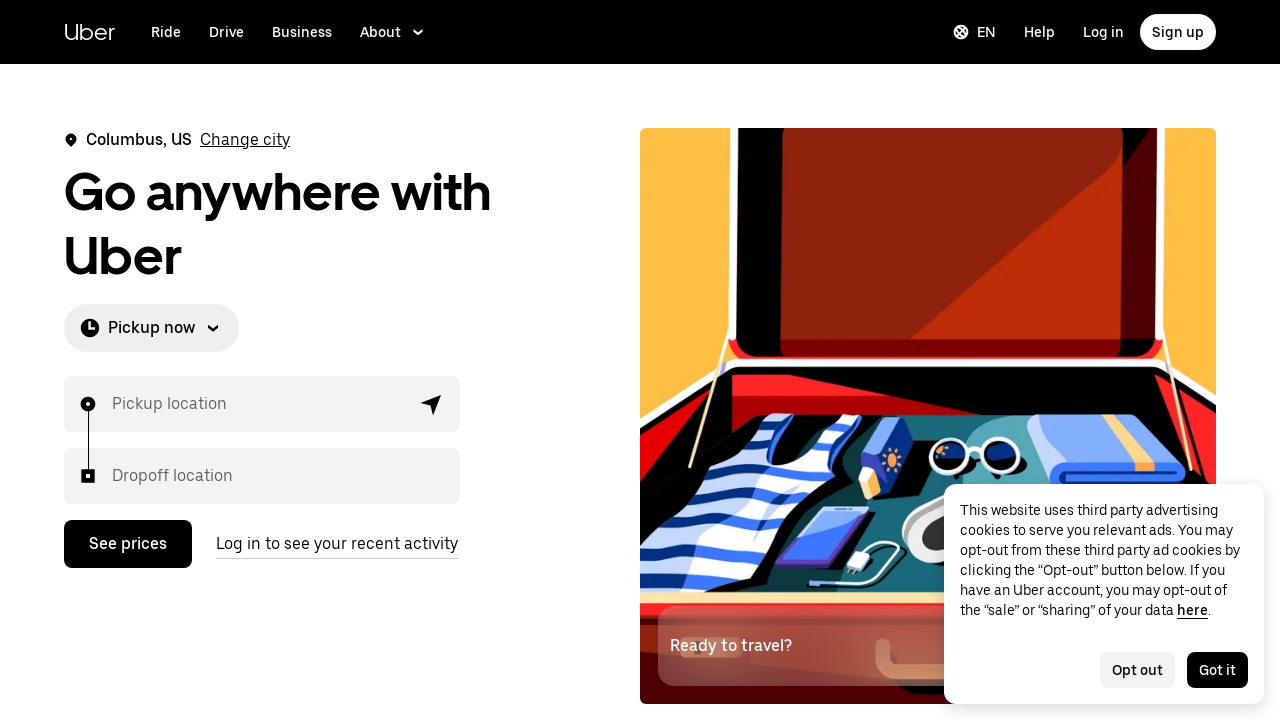

Navigated to Uber India homepage
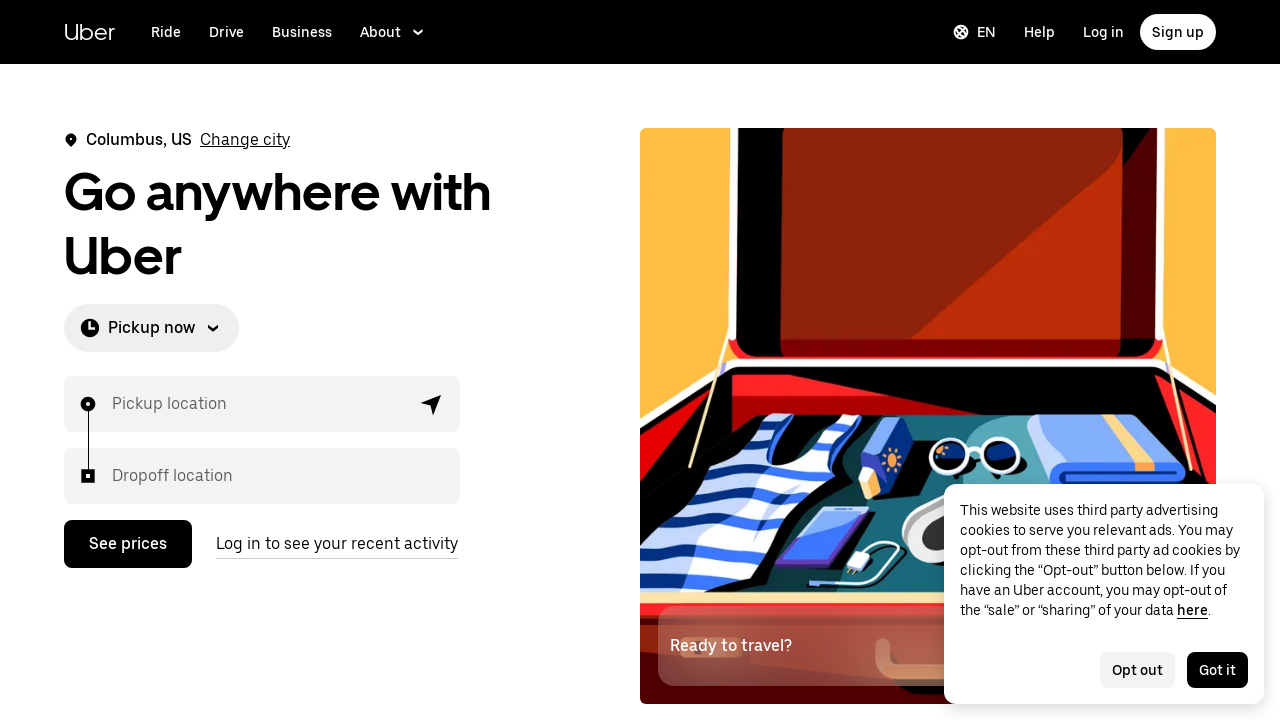

Maximized browser window to 1920x1080
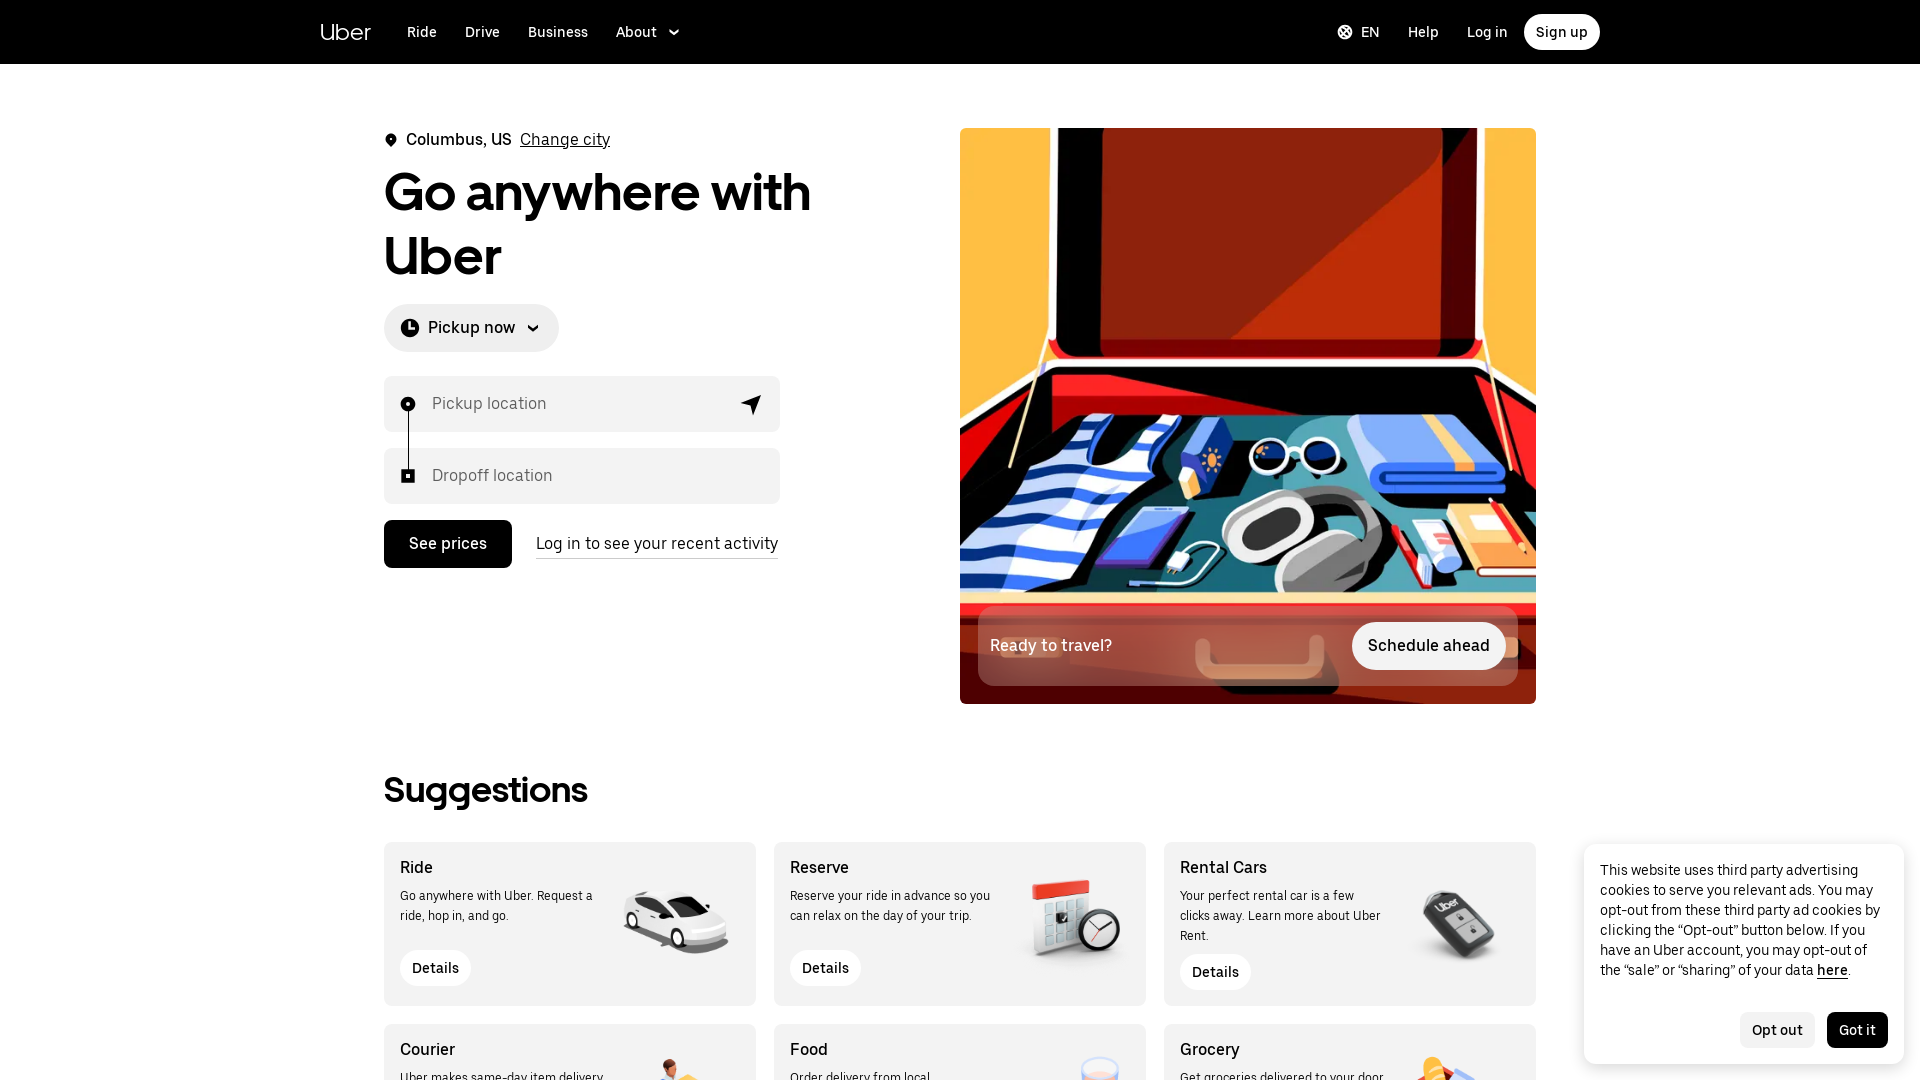

Waited for page to fully load with networkidle state
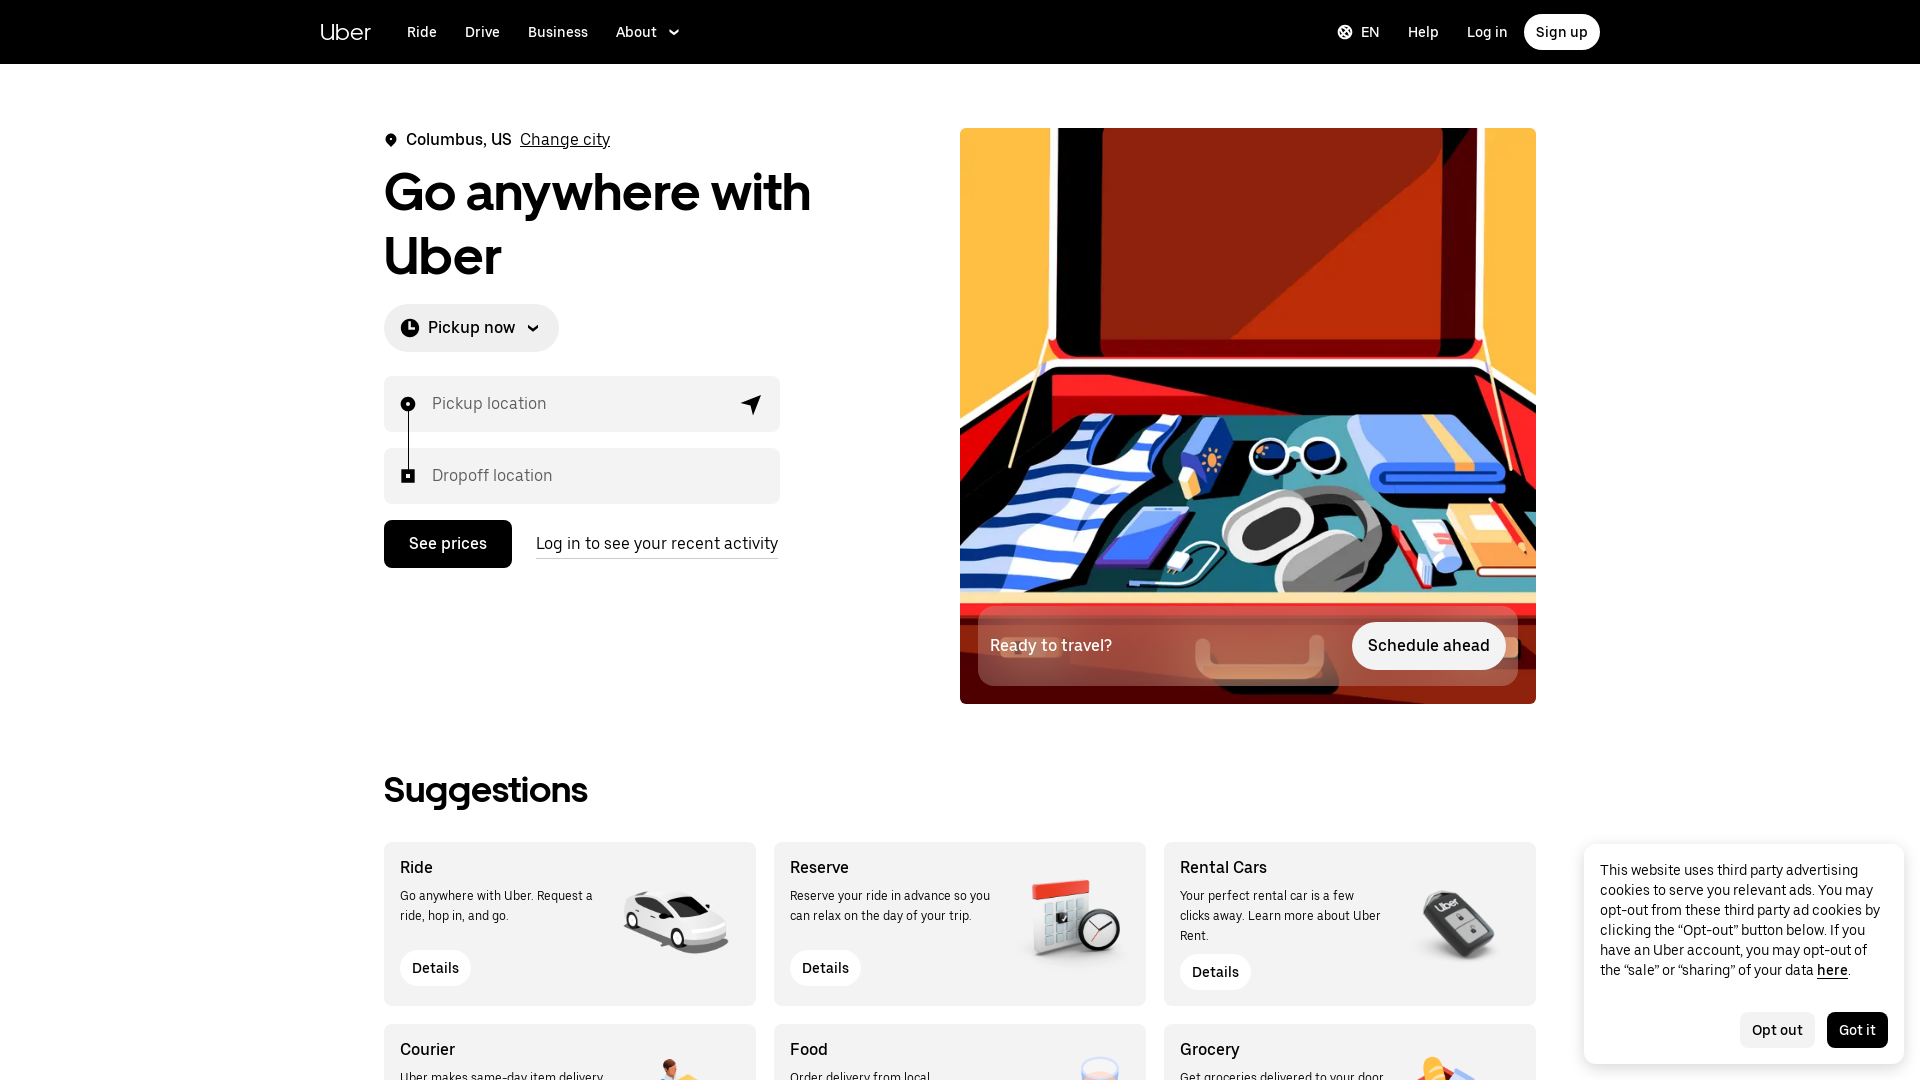

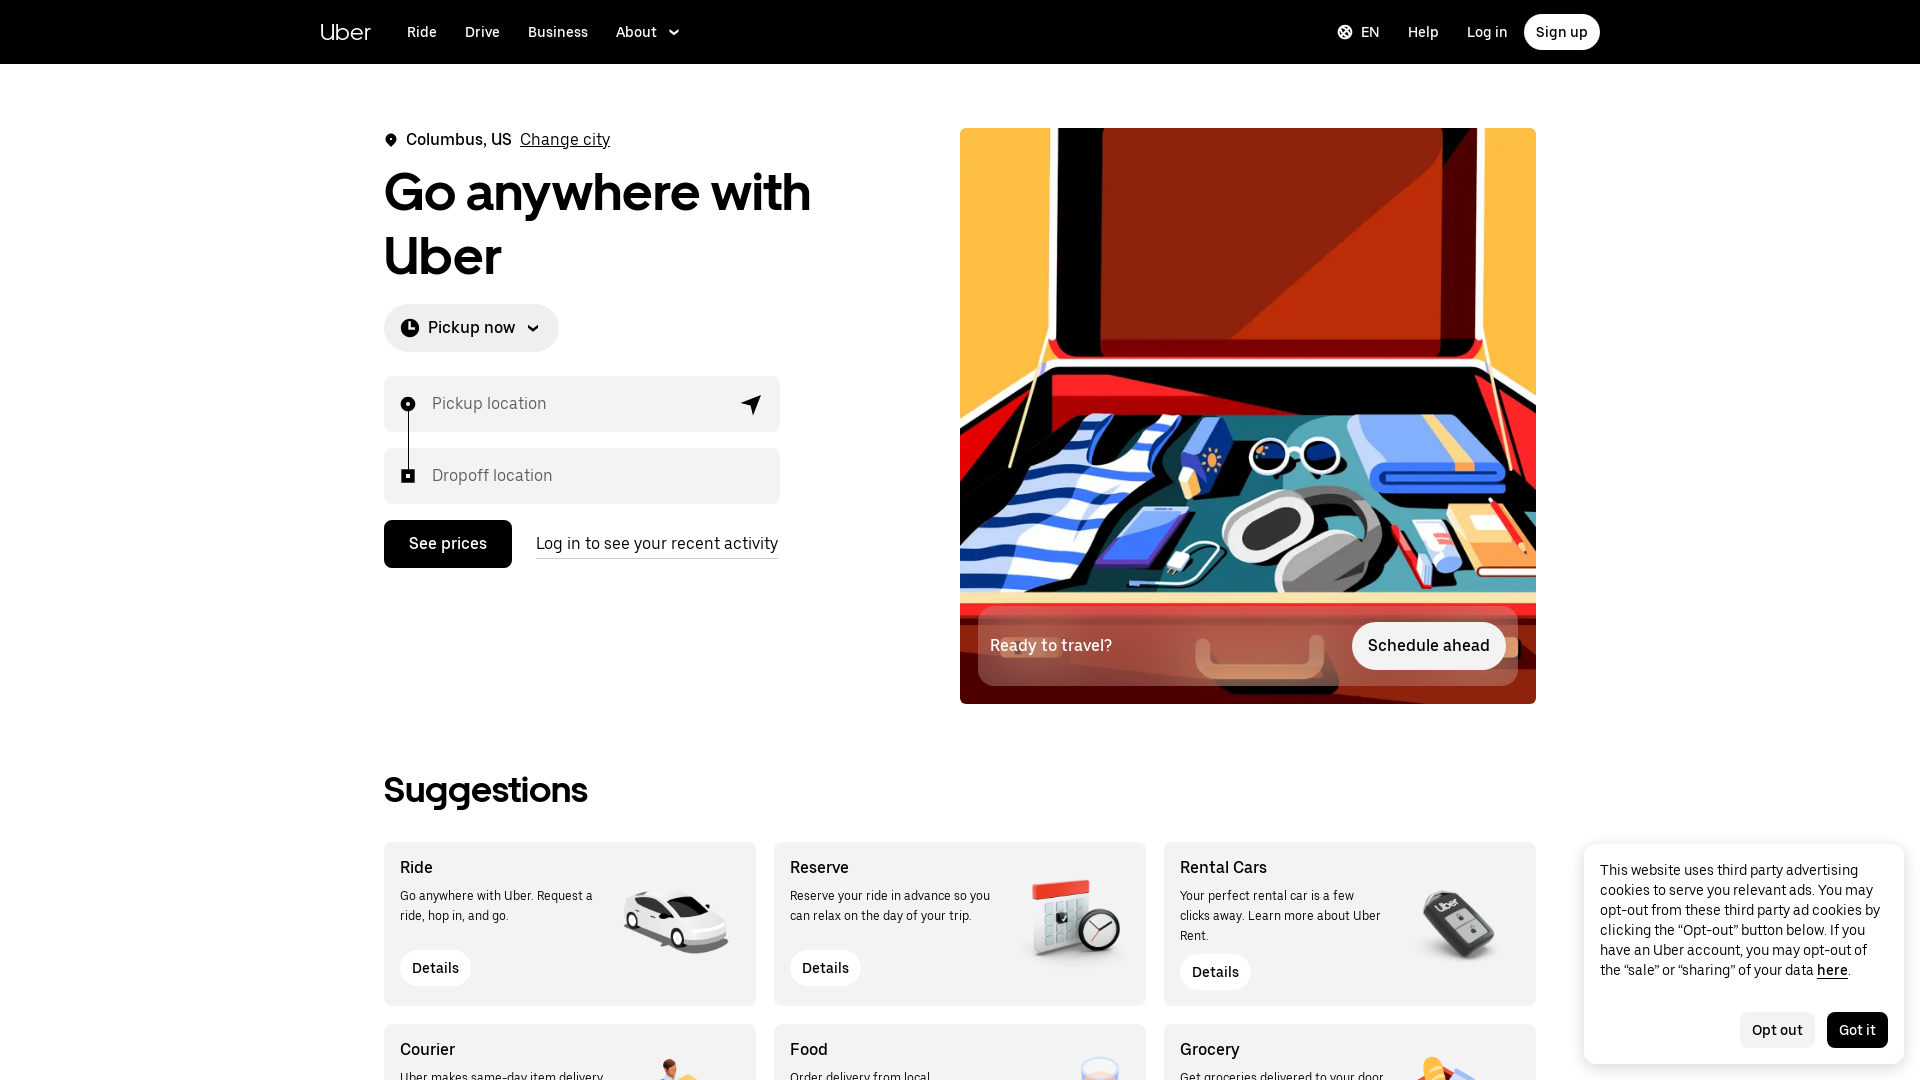